Tests entering text into an input field located inside a shadow DOM

Starting URL: http://watir.com/examples/shadow_dom.html

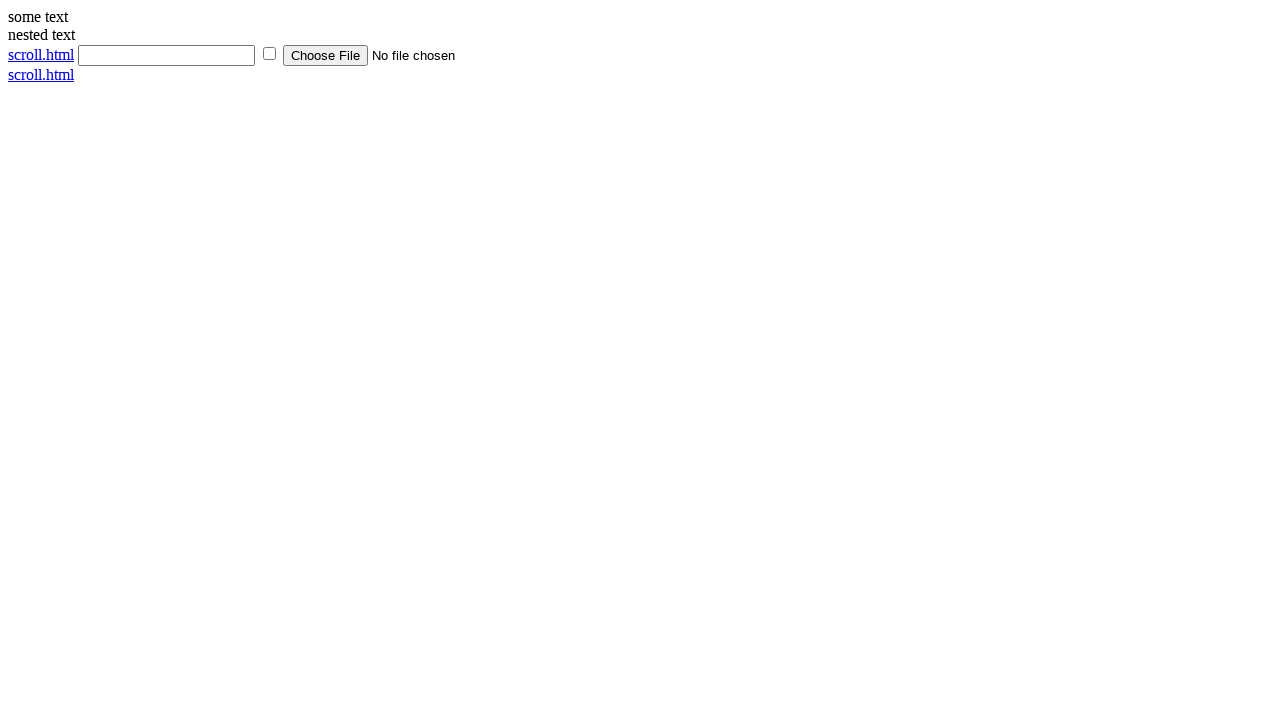

Entered 'BasicText' into input field inside shadow DOM
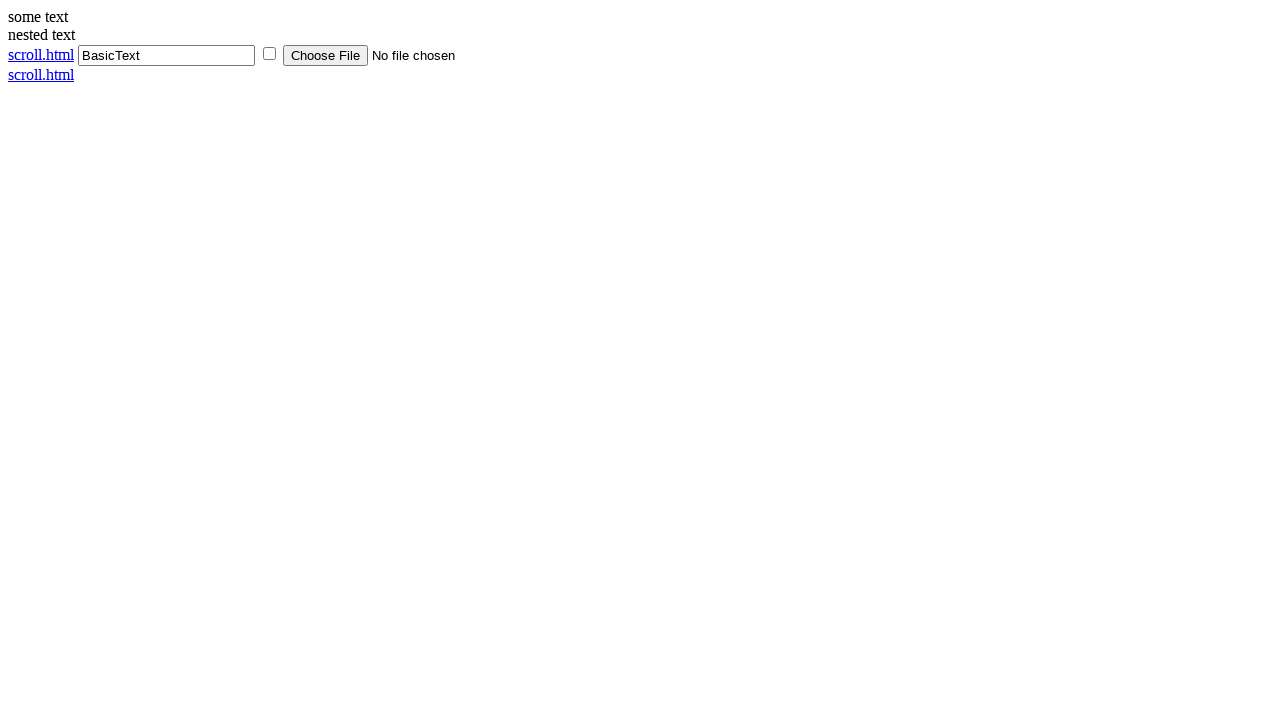

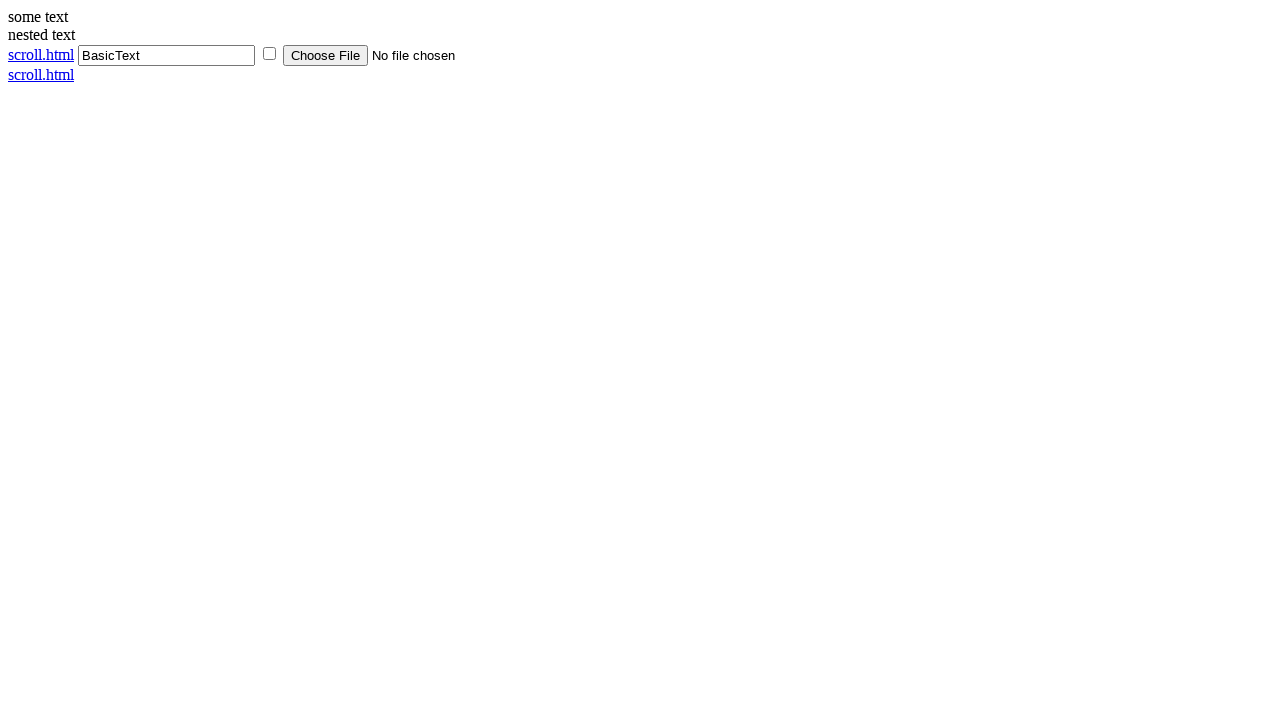